Tests checkbox functionality by locating all checkboxes on the page and clicking the one with value "Option-2"

Starting URL: https://www.syntaxprojects.com/basic-checkbox-demo.php

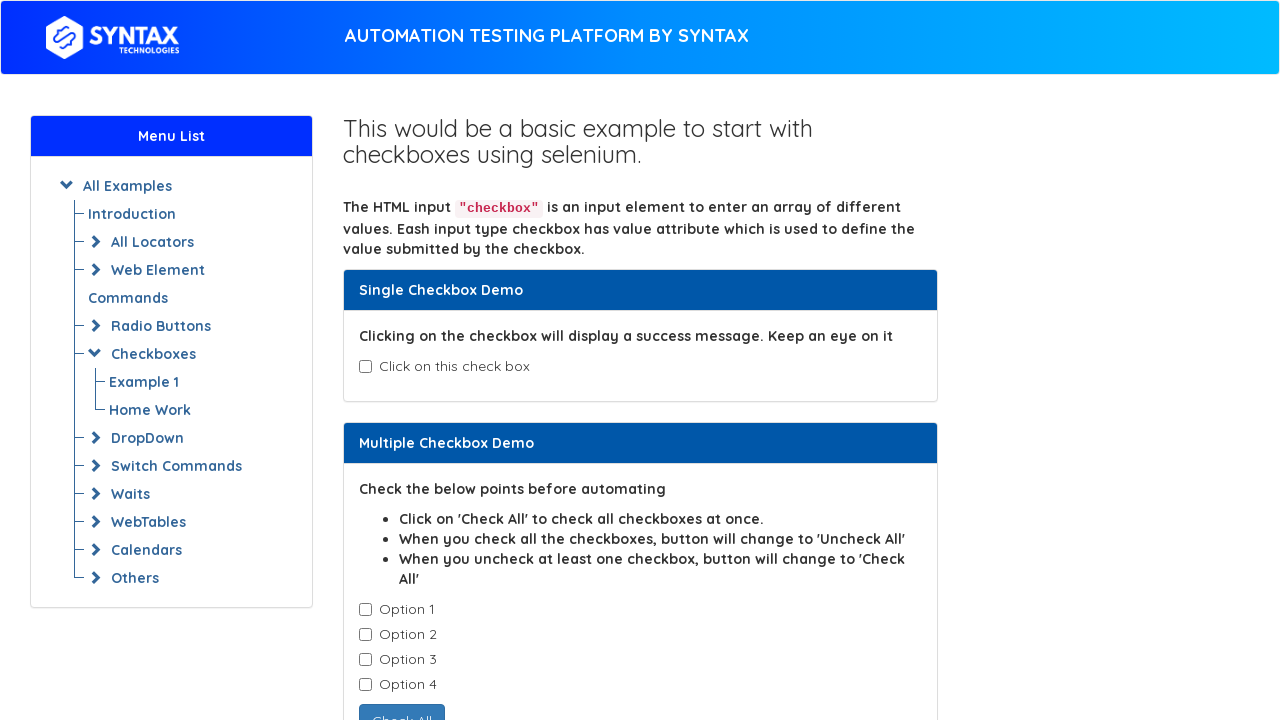

Navigated to checkbox demo page
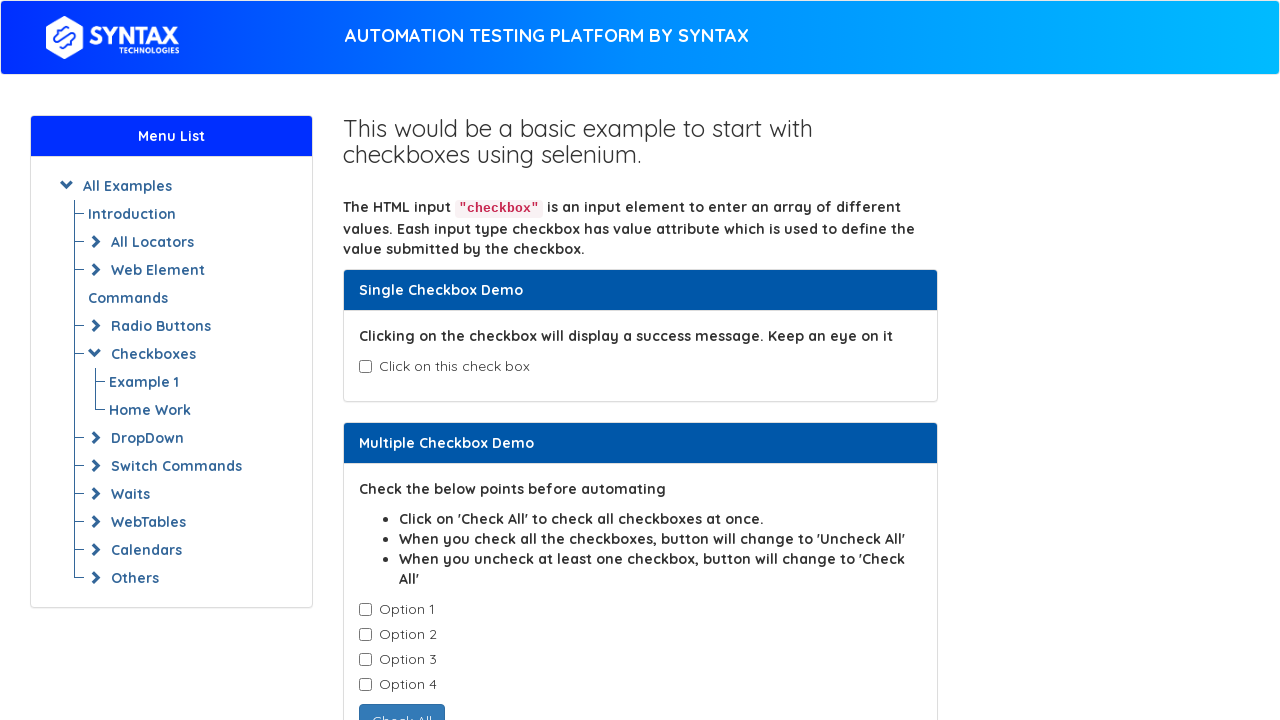

Checkboxes loaded on page
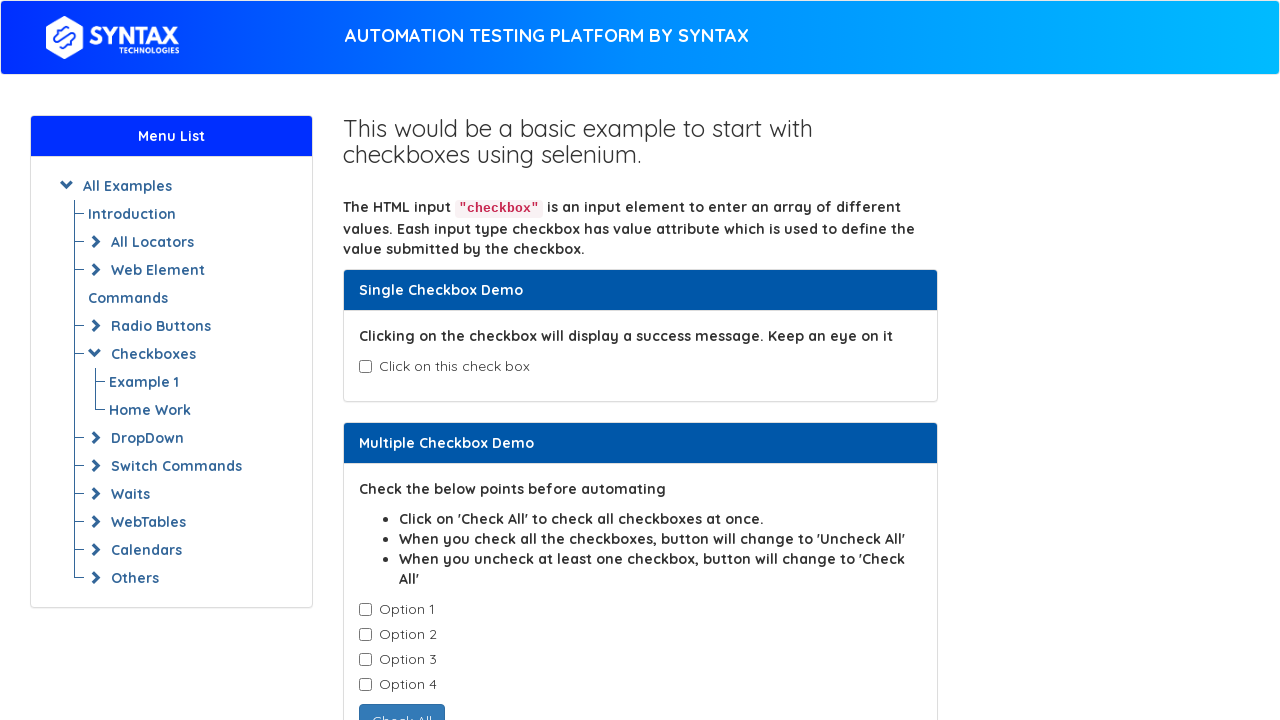

Located all checkbox elements
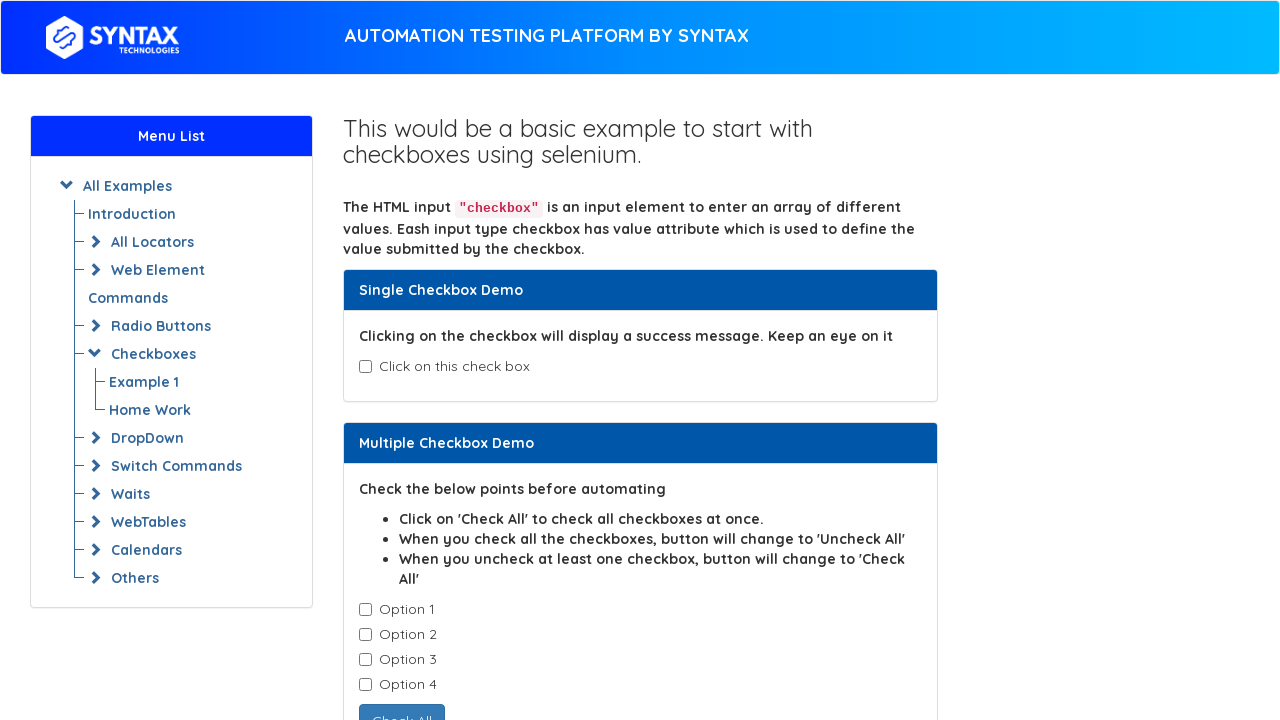

Found 4 checkboxes on page
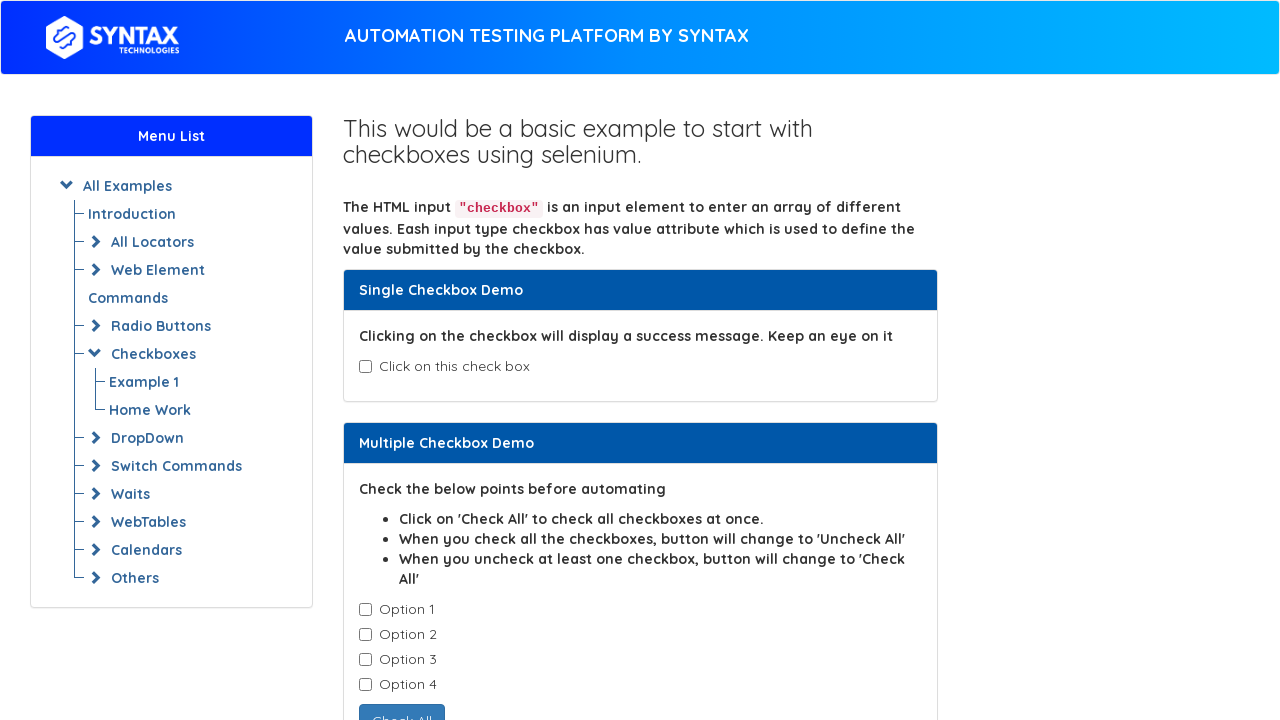

Retrieved checkbox at index 0
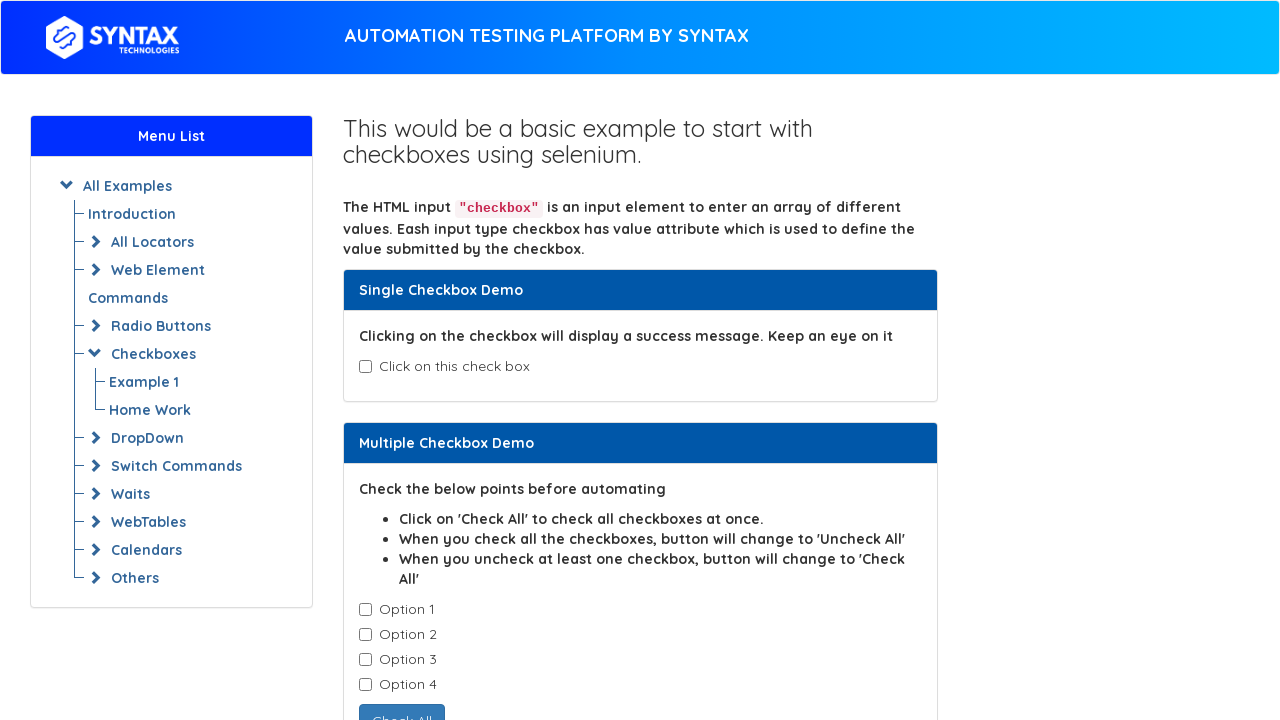

Got checkbox value: Option-1
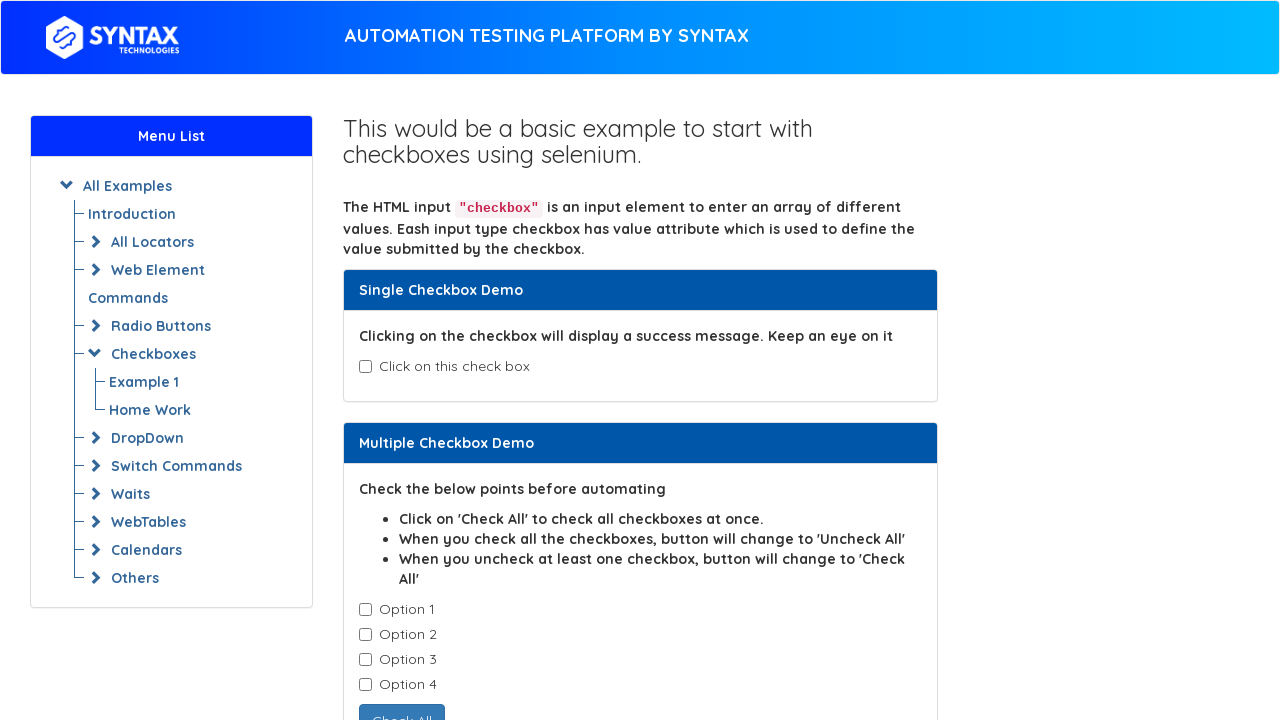

Retrieved checkbox at index 1
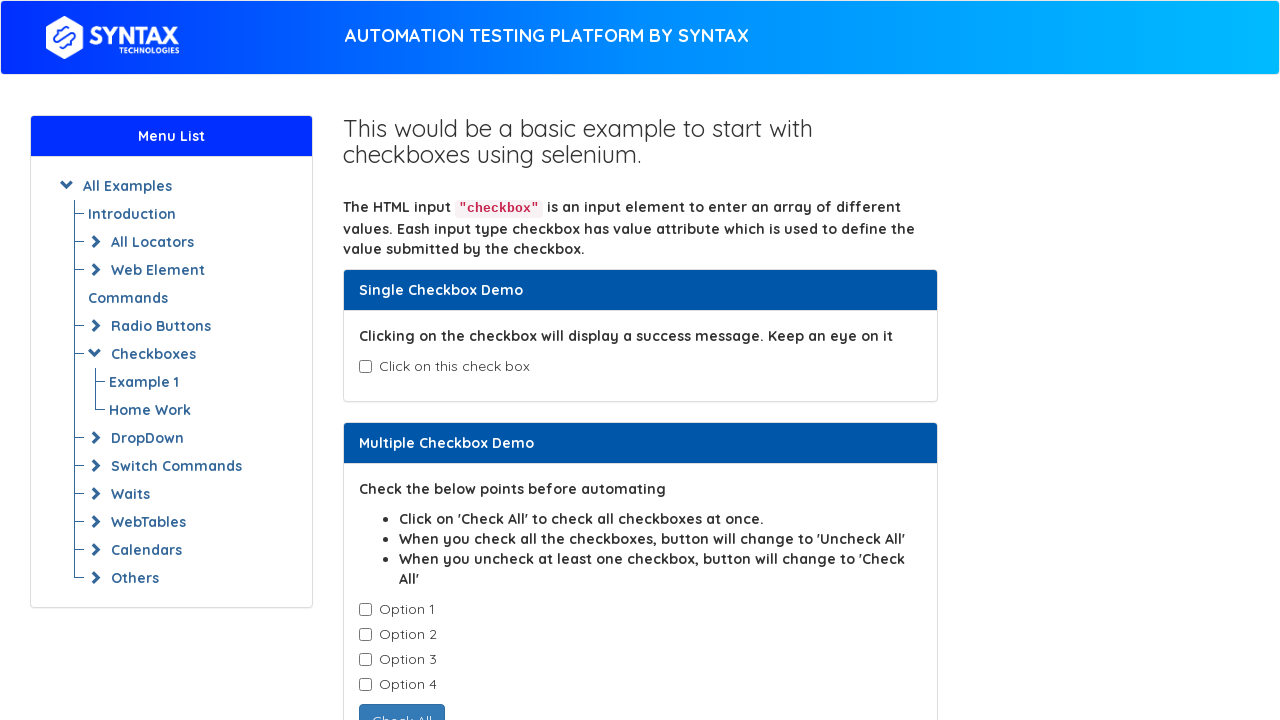

Got checkbox value: Option-2
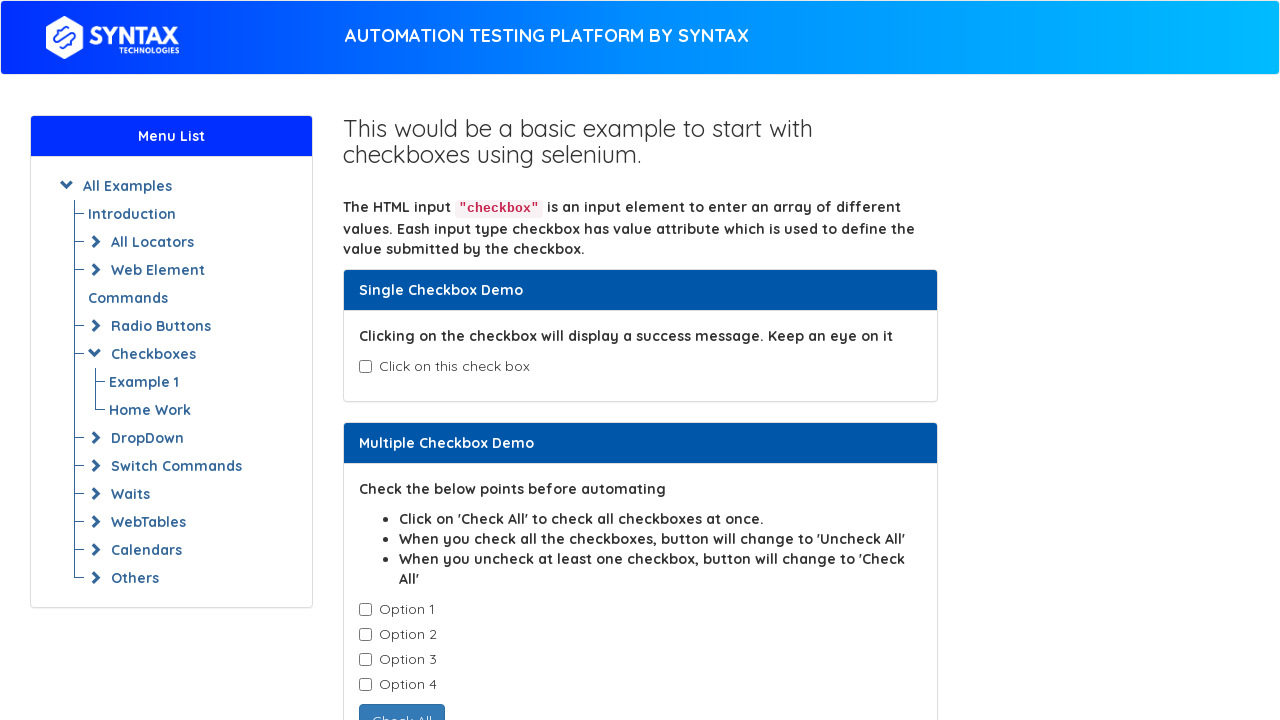

Clicked checkbox with value 'Option-2' at (365, 635) on input.cb1-element >> nth=1
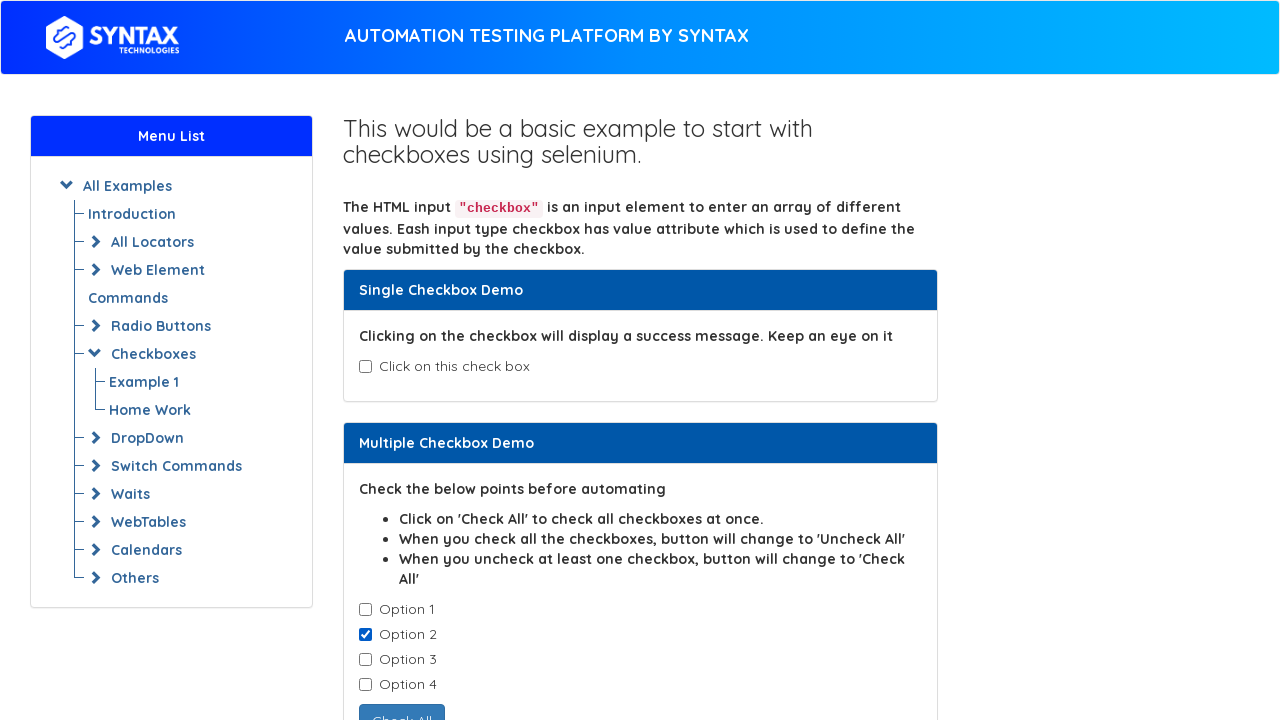

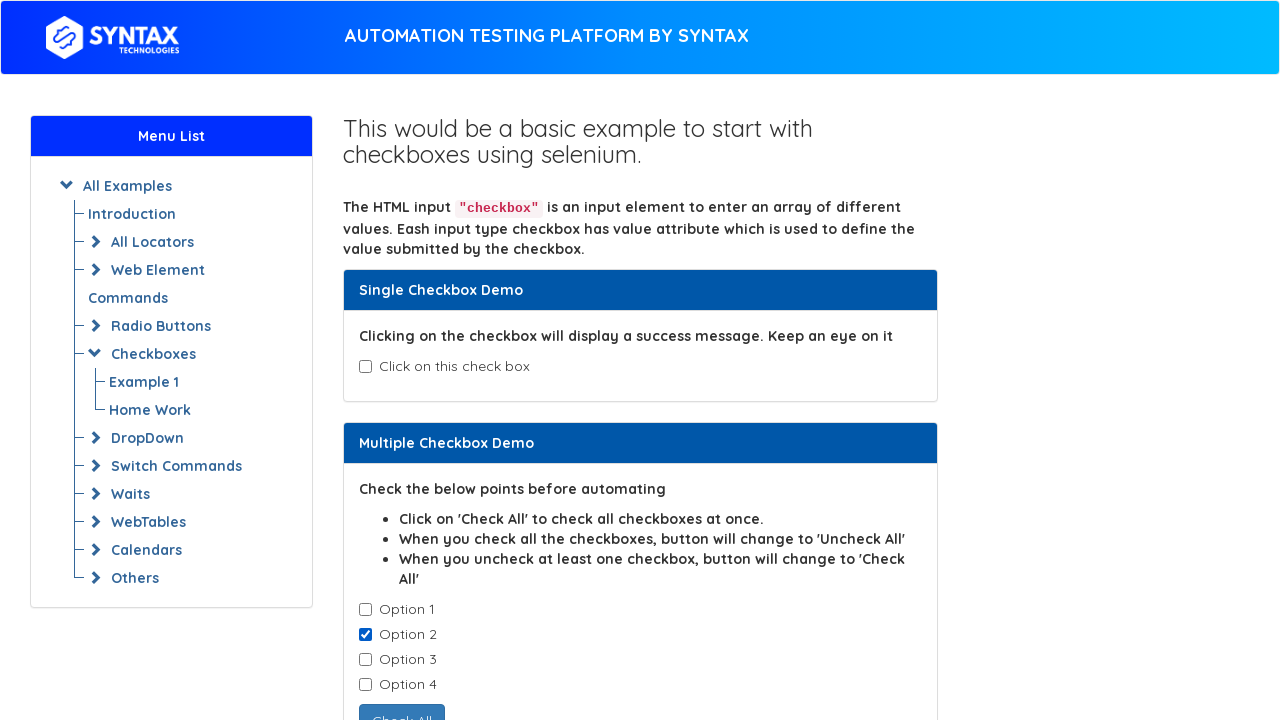